Navigates from the widgets main page to the Menu page using the side menu

Starting URL: https://demoqa.com/widgets

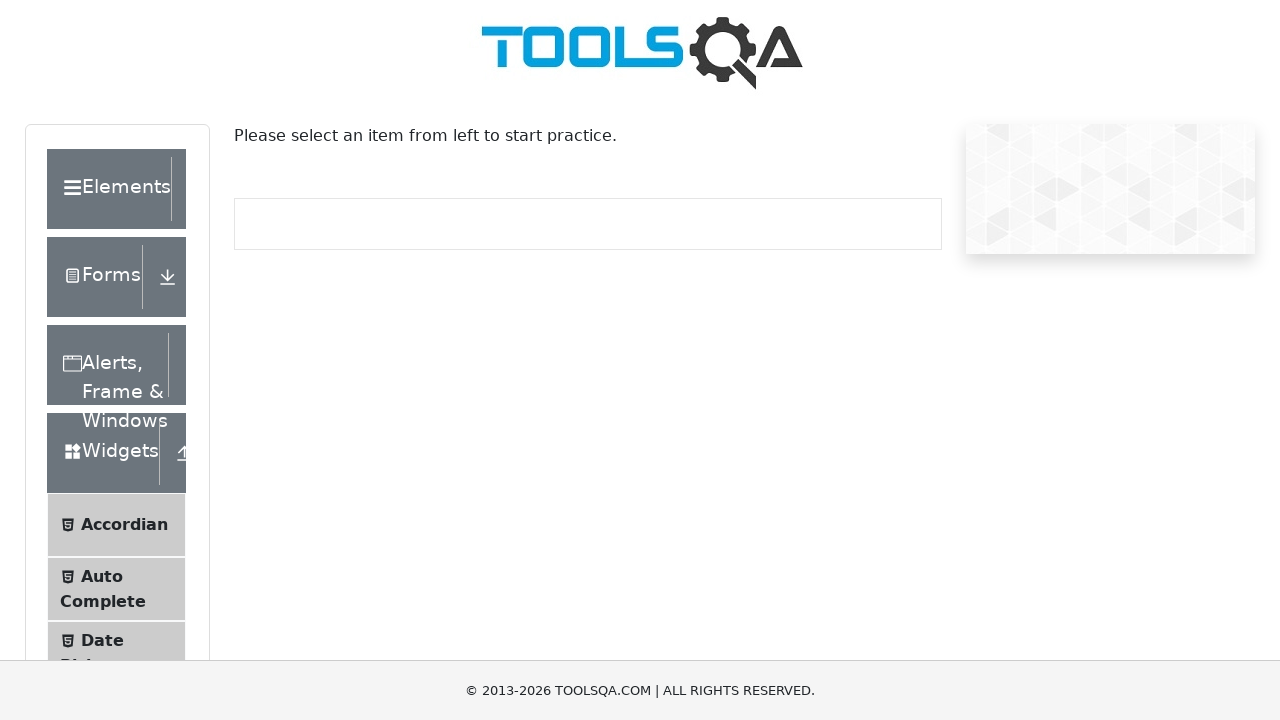

Clicked on Menu option in the side menu at (105, 361) on .element-list >> text=Menu
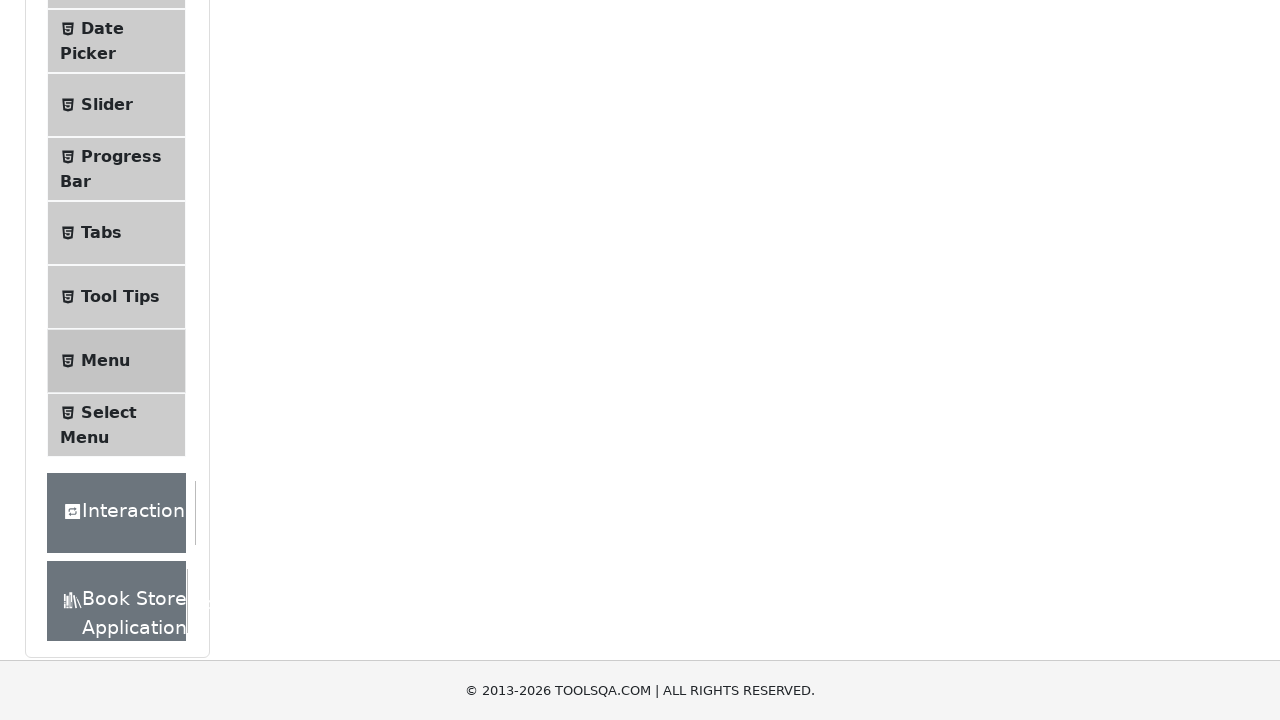

Menu page loaded successfully
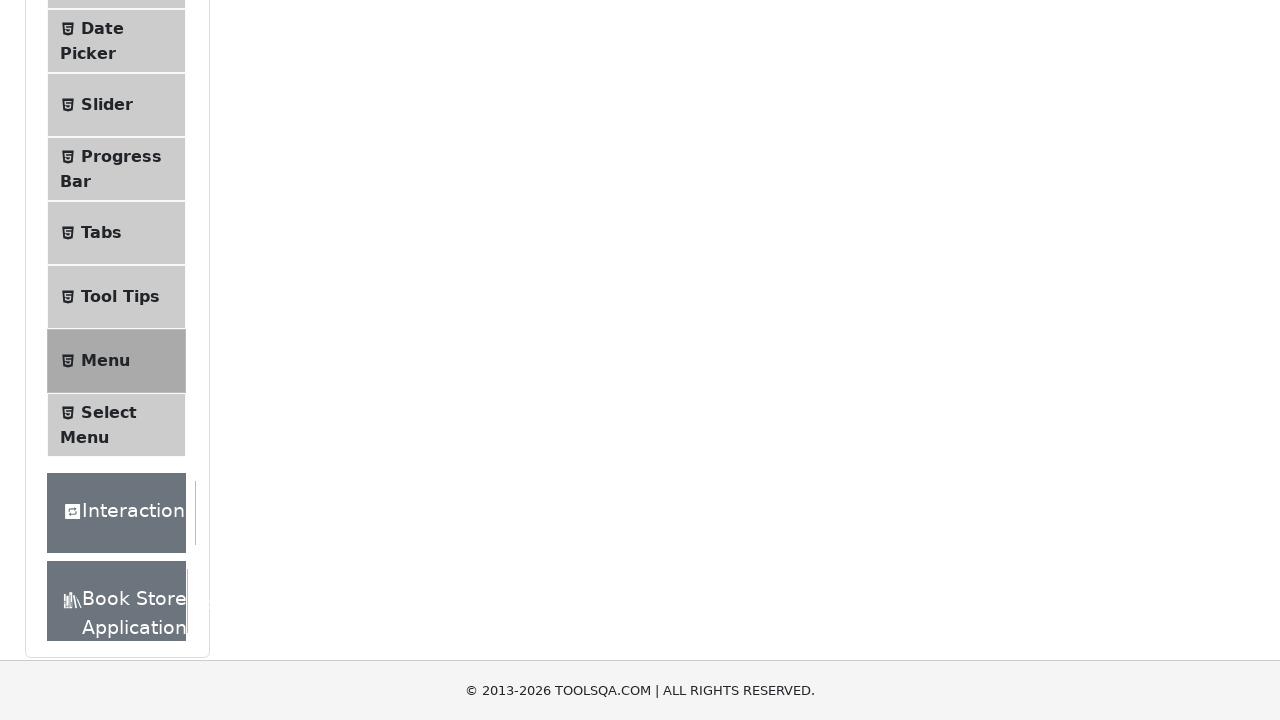

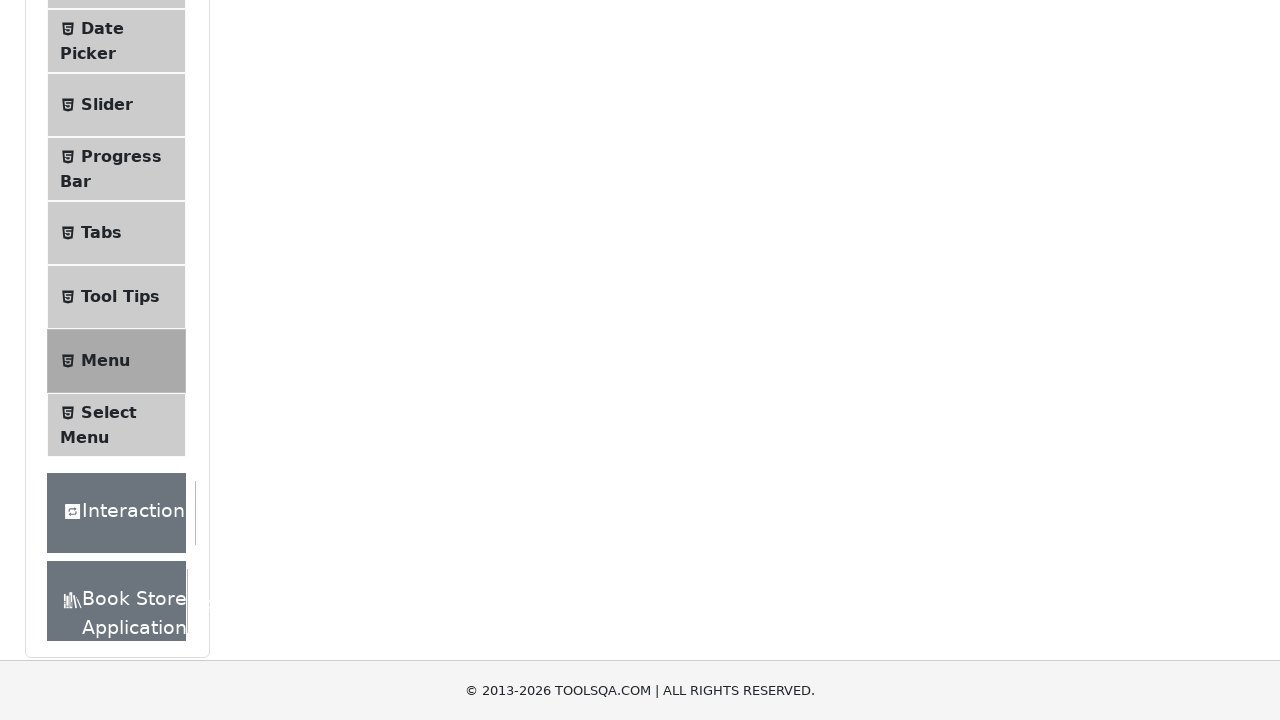